Tests table functionality by selecting a page size from a dropdown to display 20 items, then verifies that vegetable/fruit names are displayed in the table

Starting URL: https://rahulshettyacademy.com/seleniumPractise/#/offers

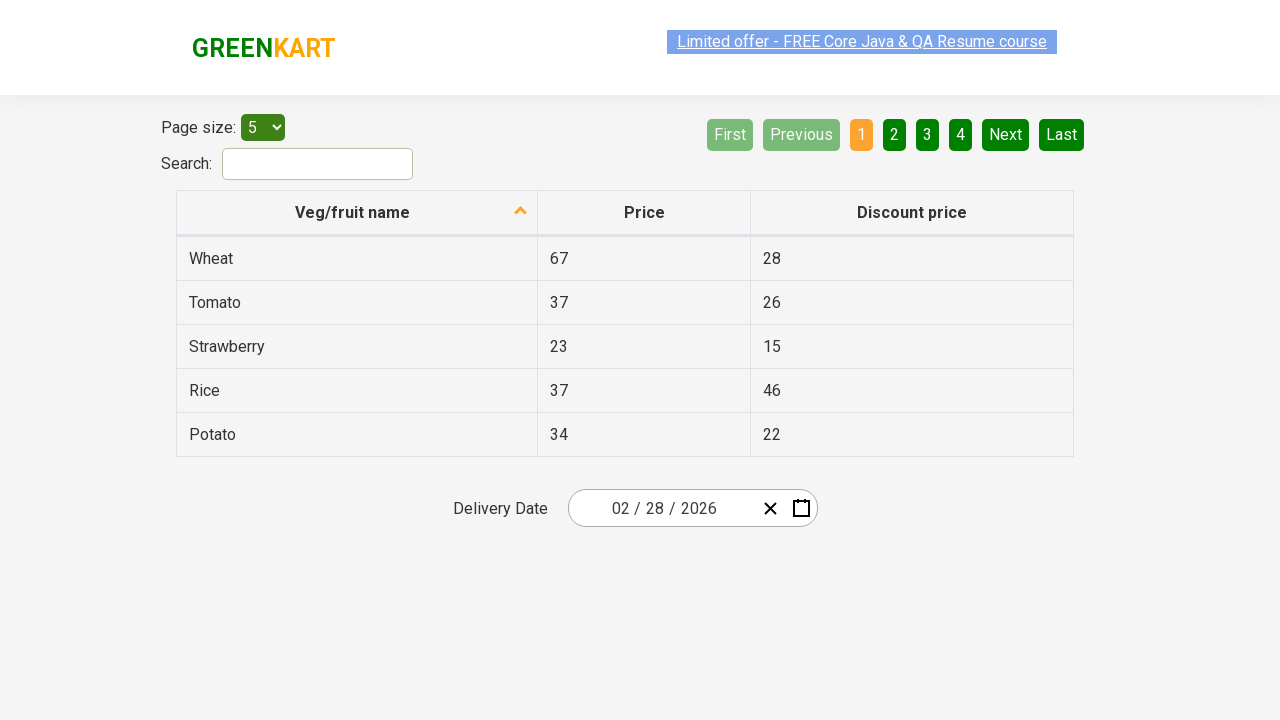

Page size dropdown became visible
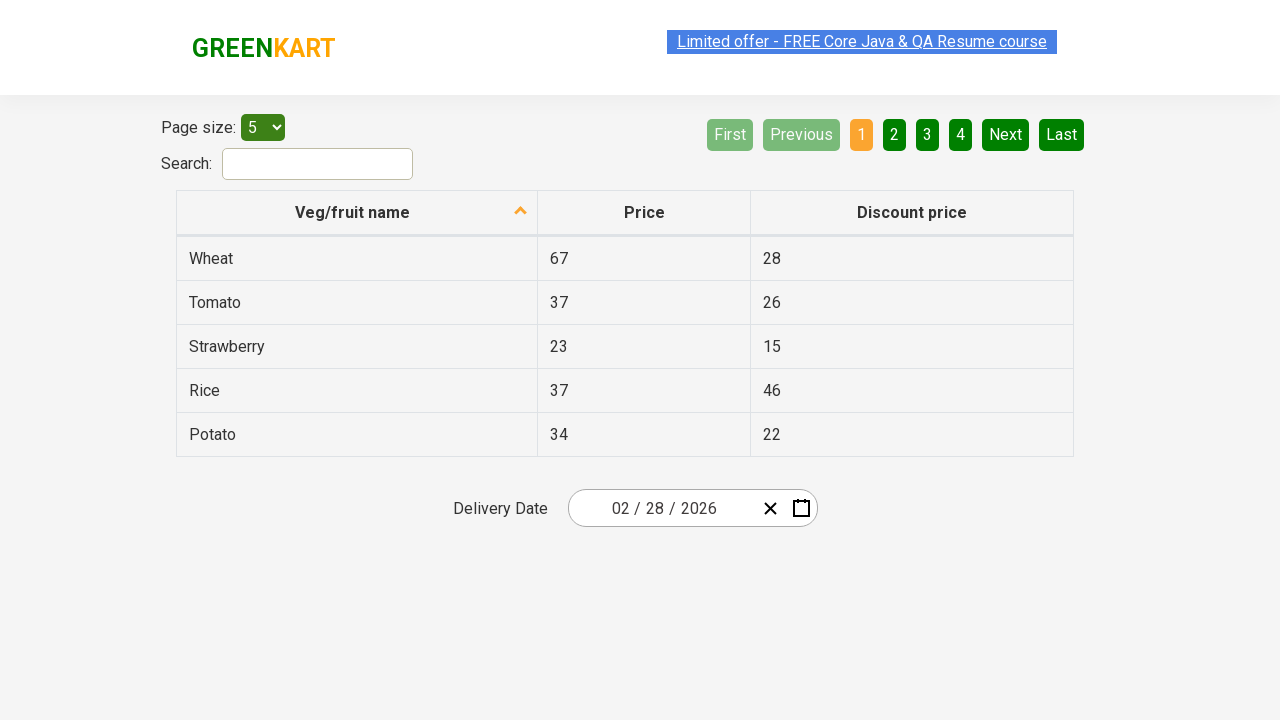

Selected '20' from page size dropdown on #page-menu
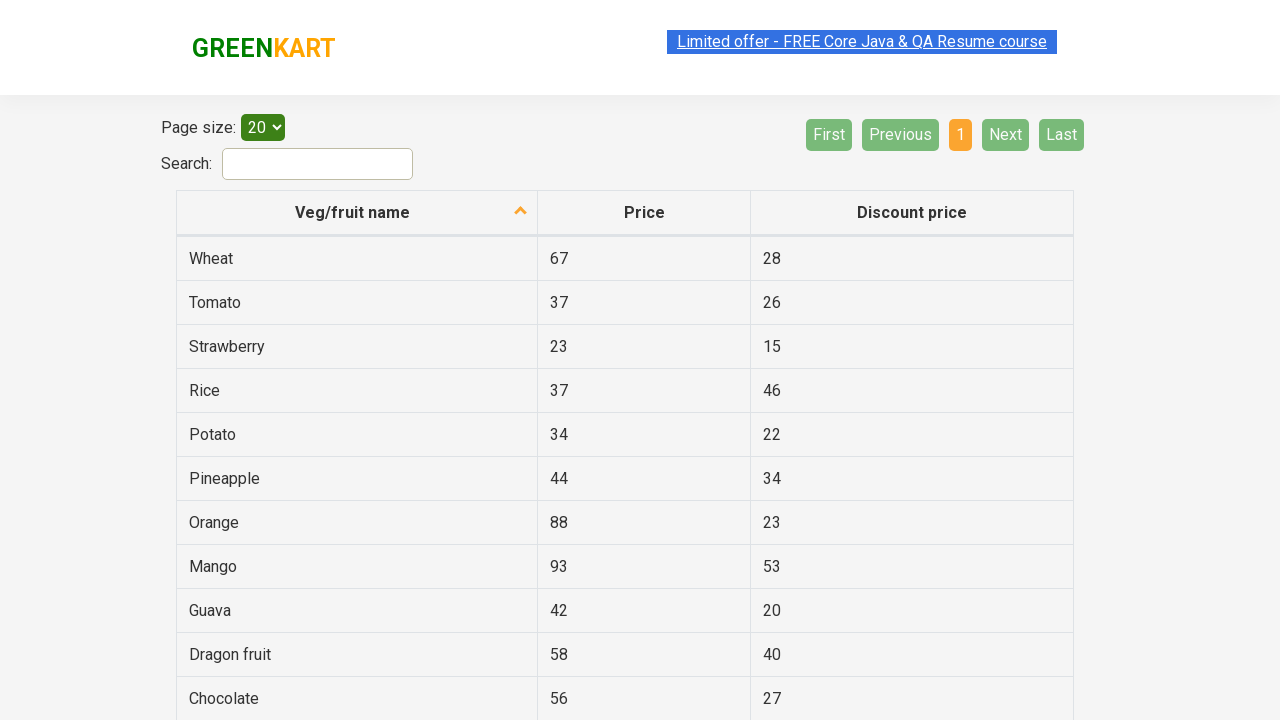

Table data loaded with 20 items per page
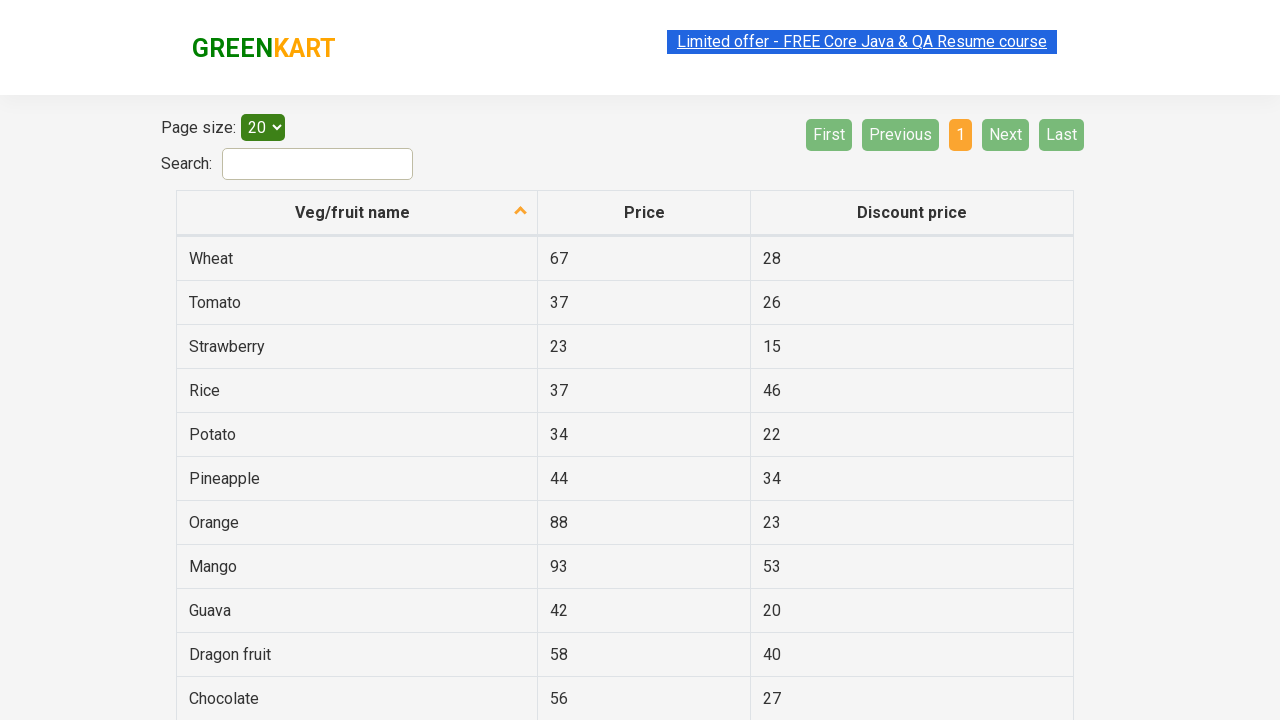

Clicked first column header to sort at (357, 213) on thead th:nth-child(1)
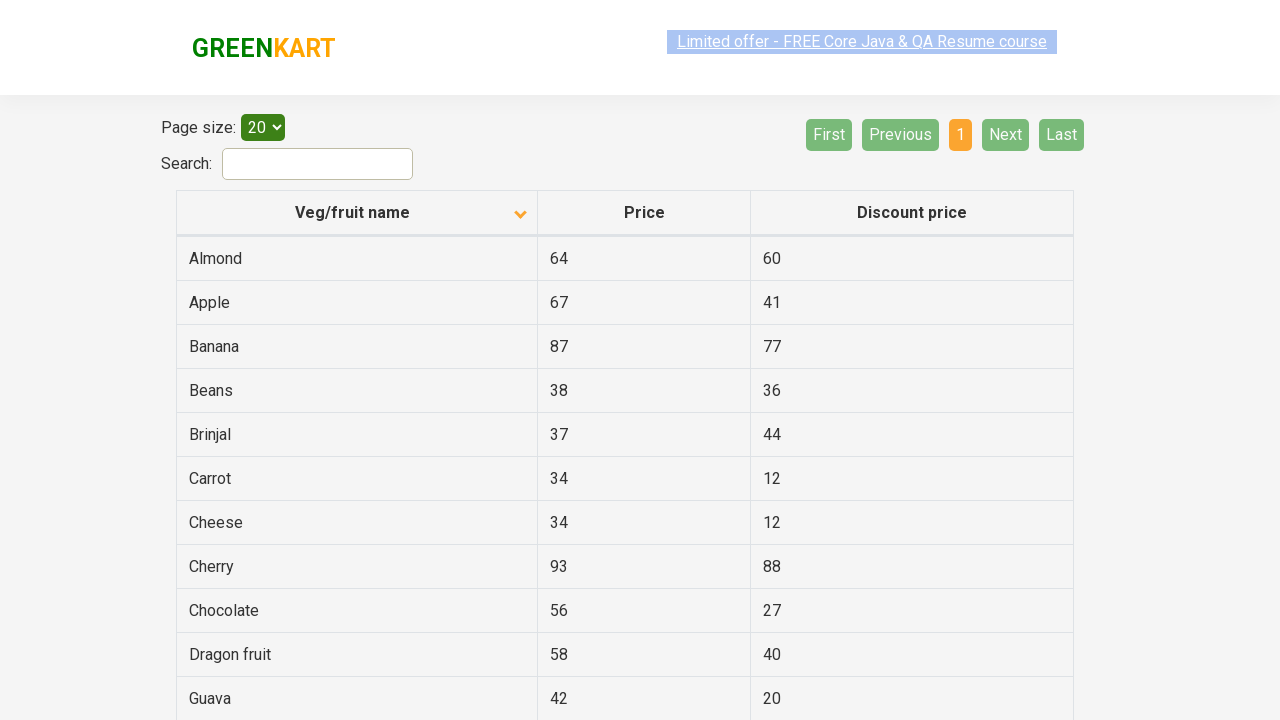

Waited 500ms for table to update after sorting
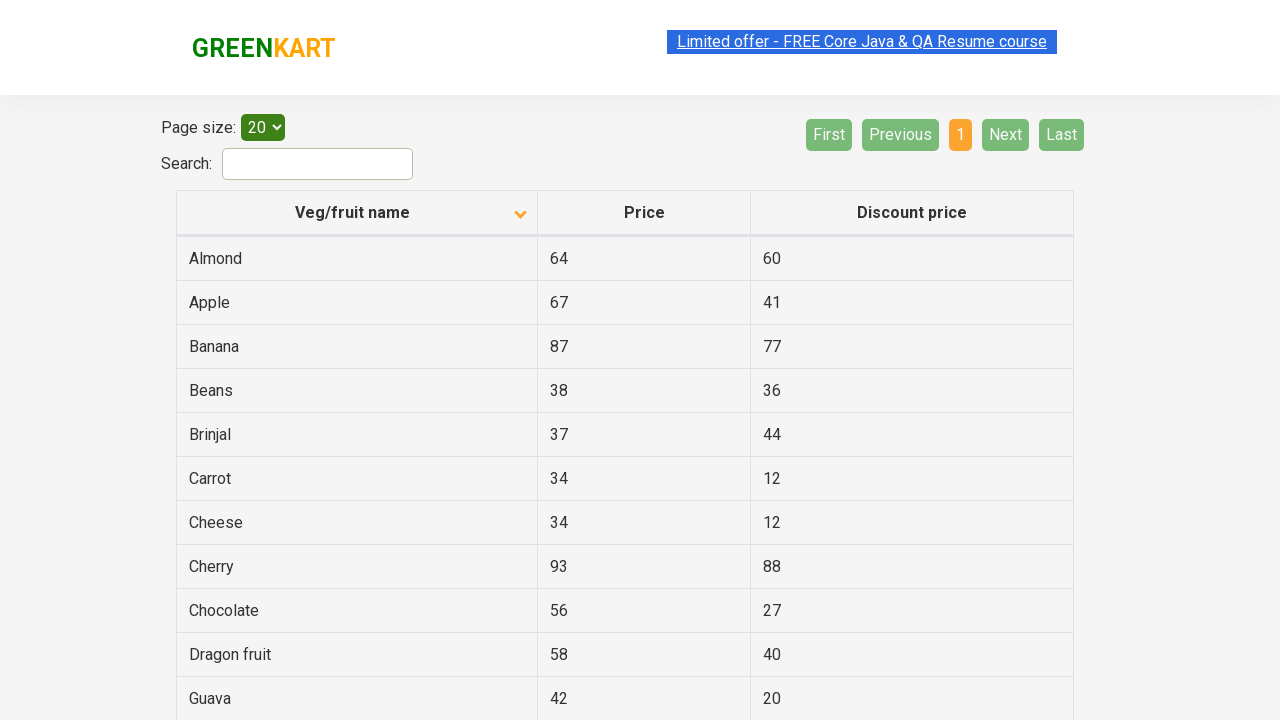

Verified vegetable/fruit names are displayed in sorted table
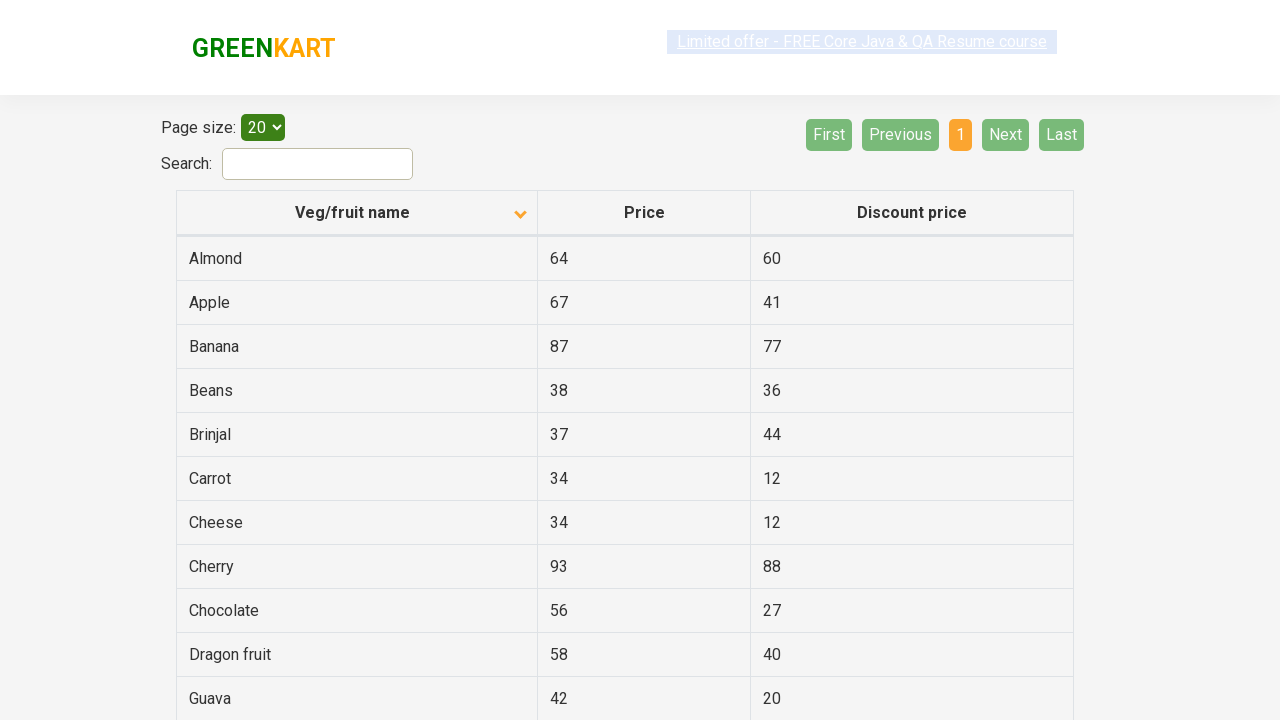

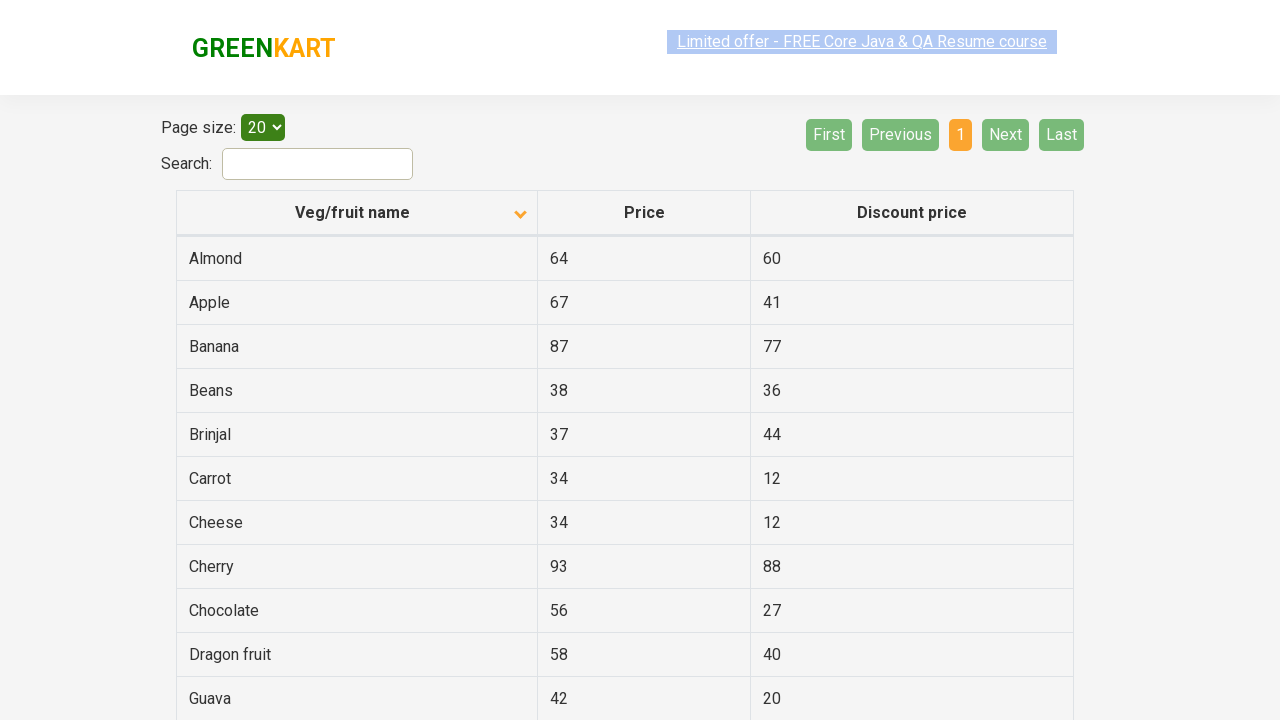